Tests modal/entry ad functionality by clicking on the entry ad link, waiting for the modal to appear, and then closing it

Starting URL: http://the-internet.herokuapp.com/

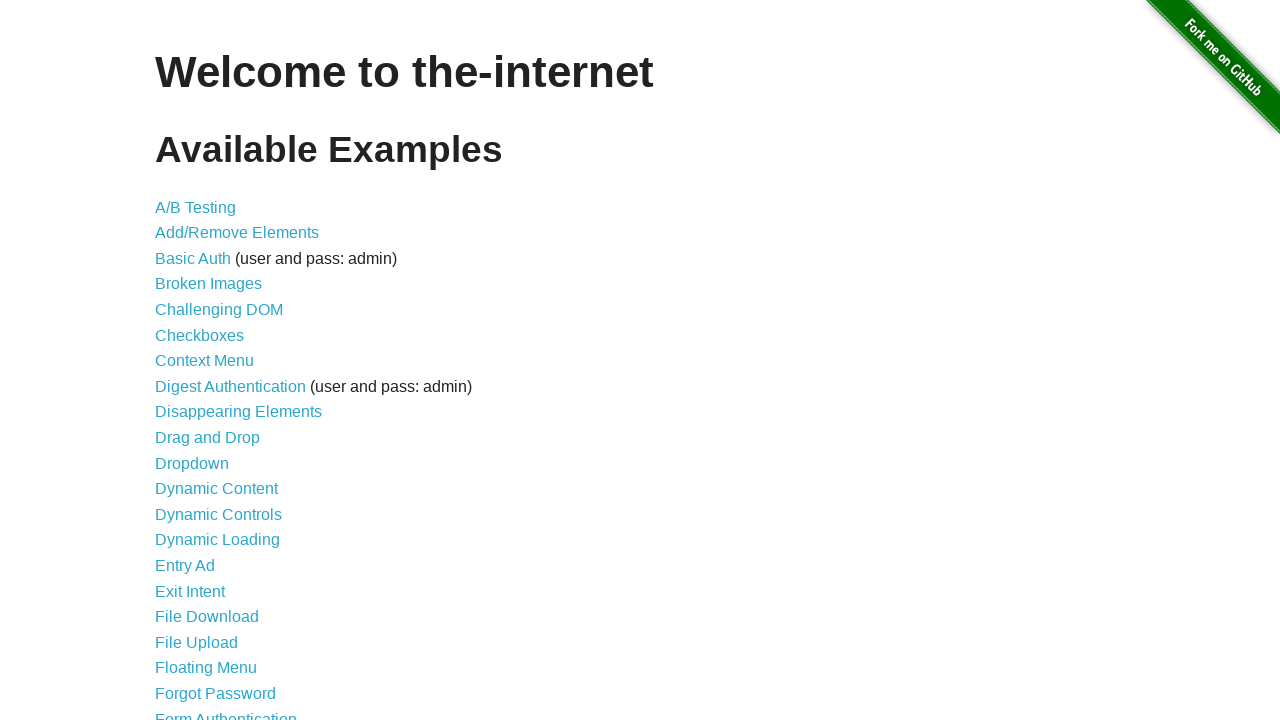

Clicked on the Entry Ad link at (185, 566) on a[href='/entry_ad']
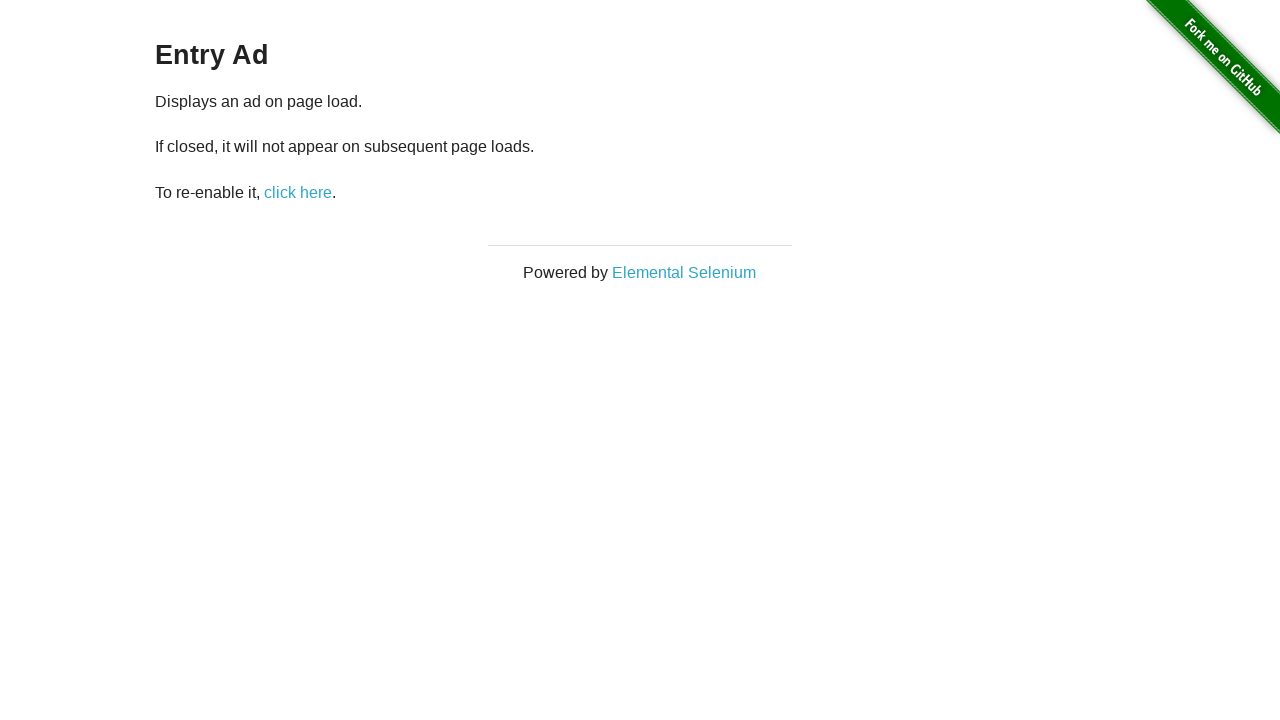

Waited for modal to appear and close button to be visible
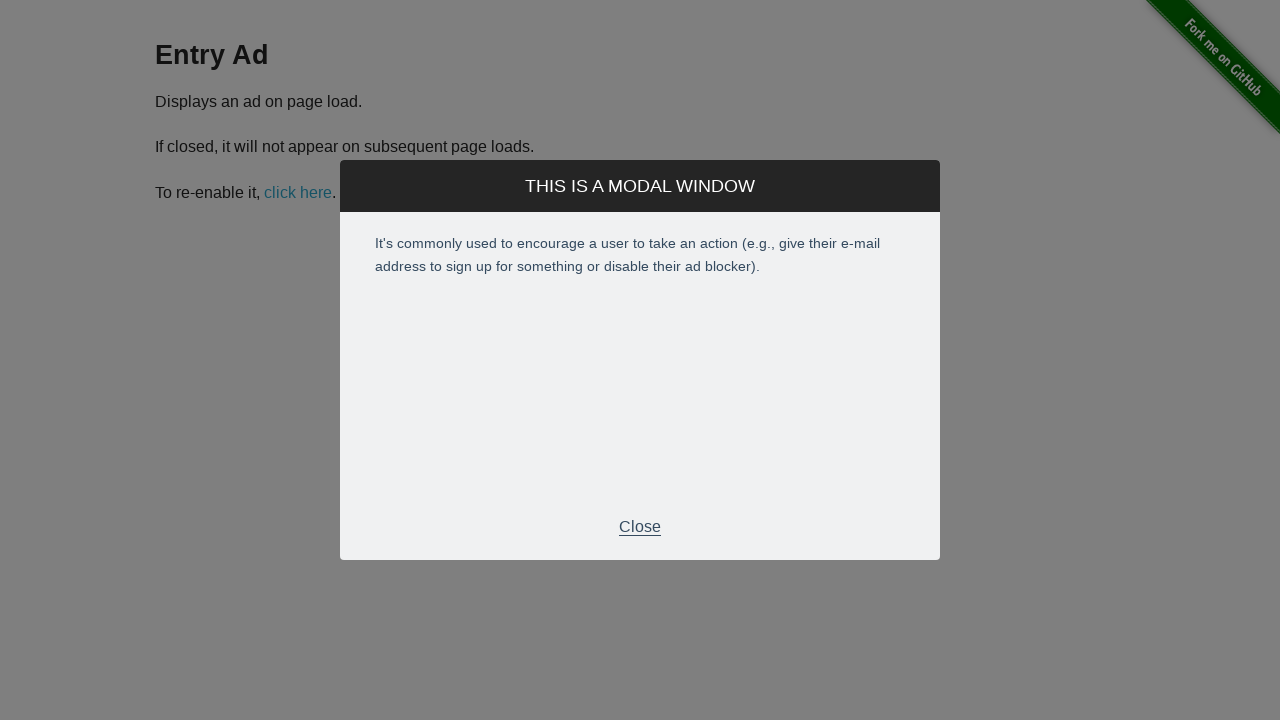

Closed the modal by clicking the close button at (640, 527) on div.modal-footer p
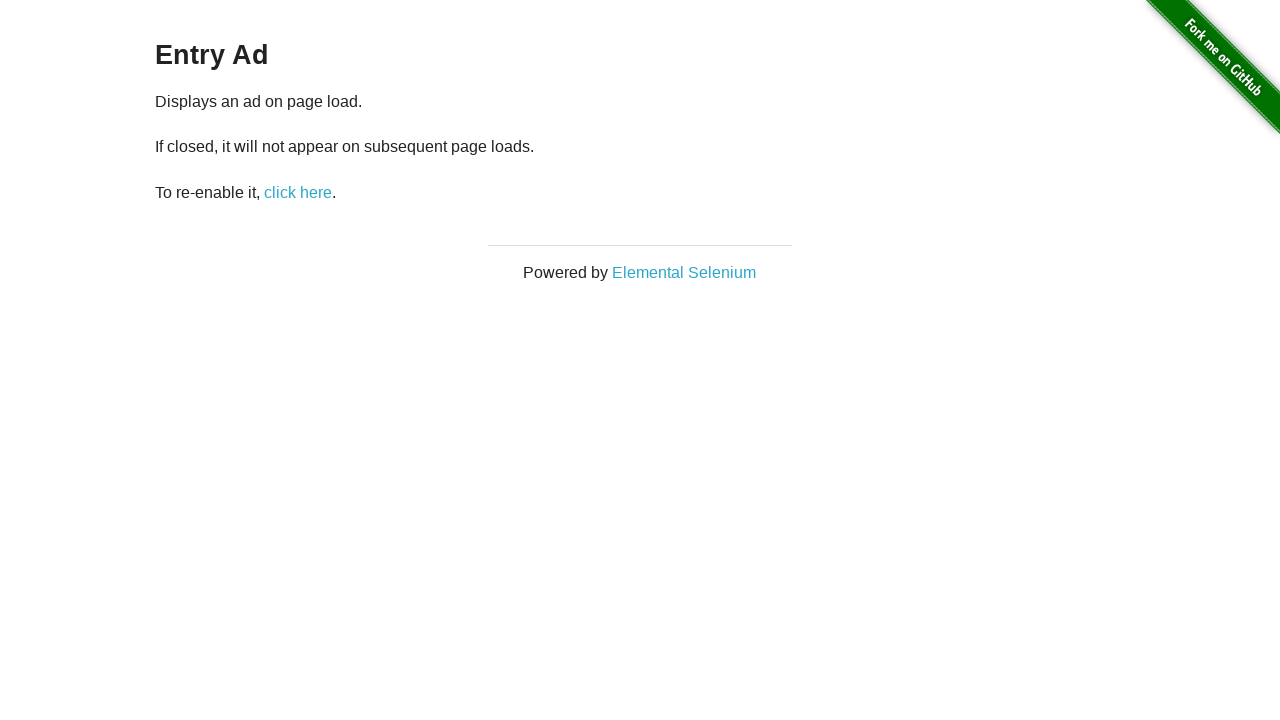

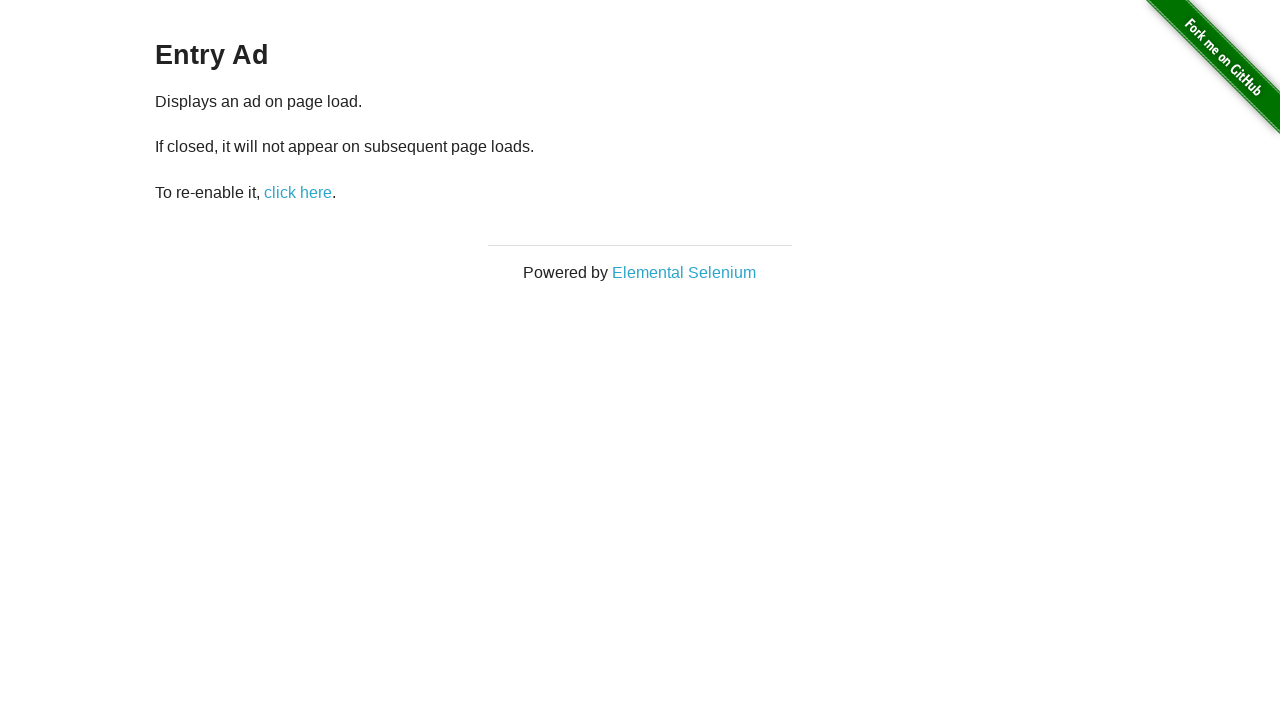